Navigates to Flipkart e-commerce website

Starting URL: https://www.flipkart.com

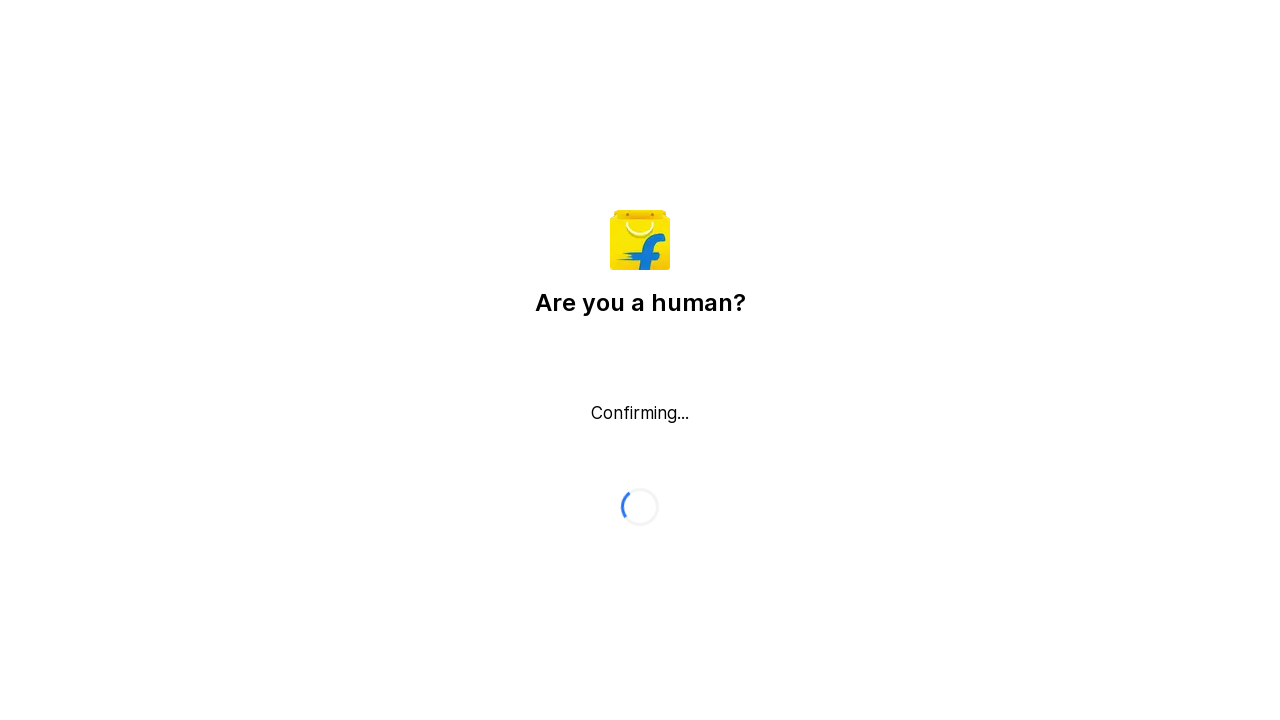

Navigated to Flipkart e-commerce website
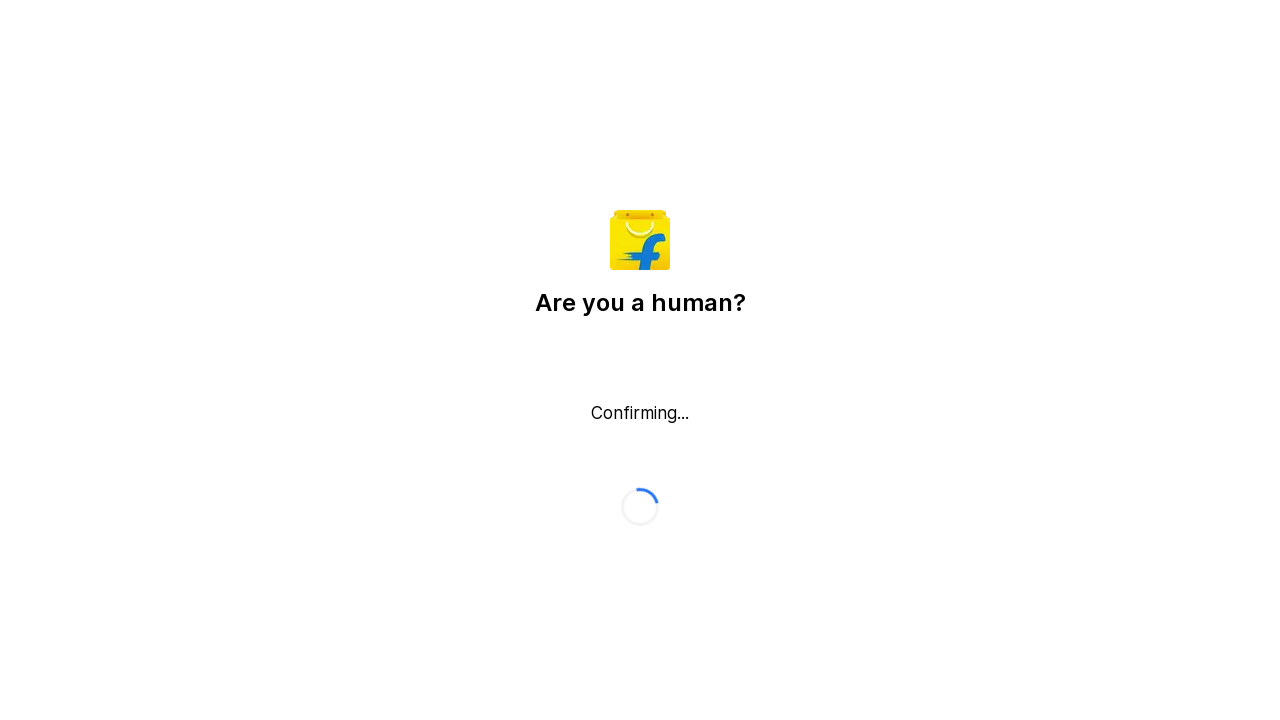

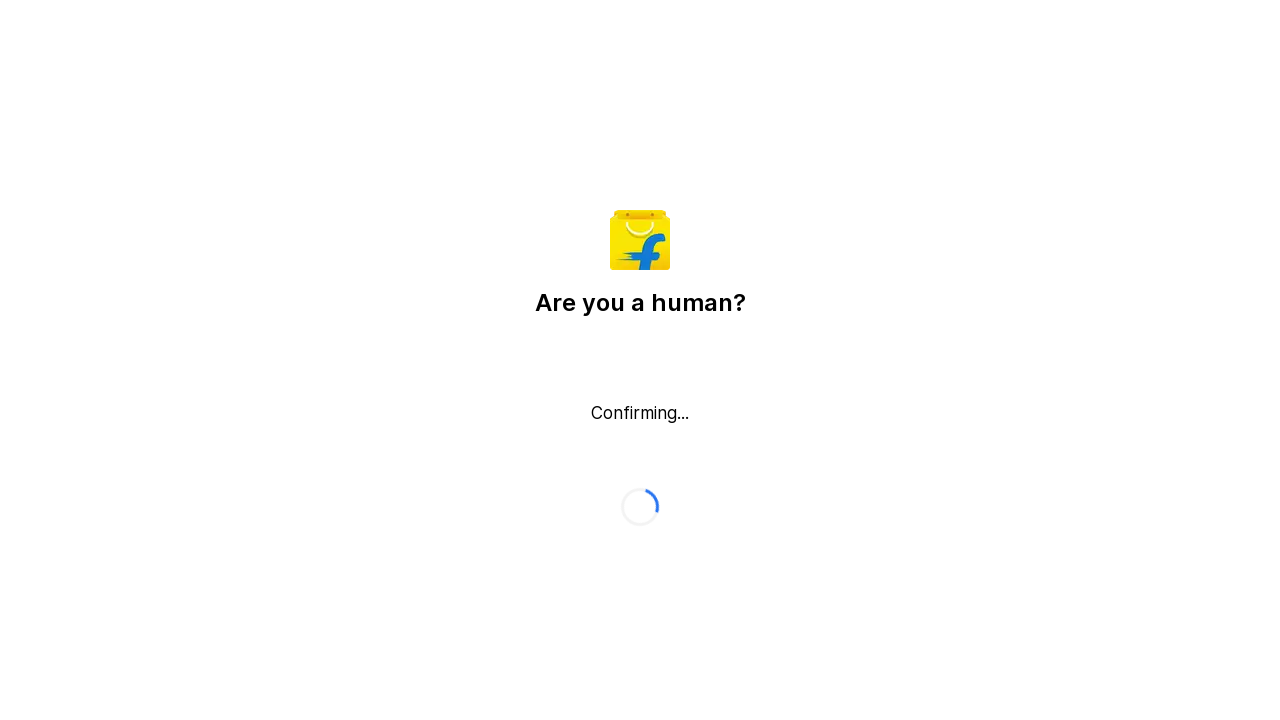